Navigates to the ExactSpace website and waits for the page to fully load by checking for the presence of an h1 heading element.

Starting URL: https://exactspace.co

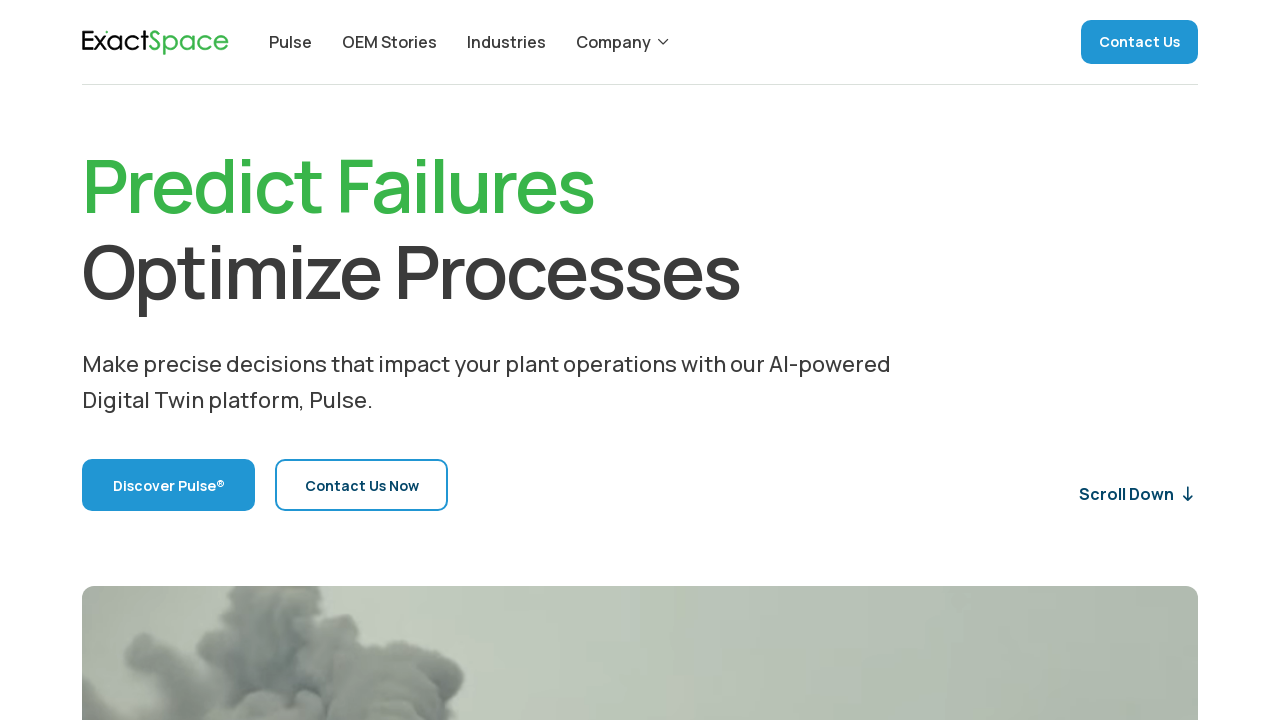

Navigated to ExactSpace website at https://exactspace.co
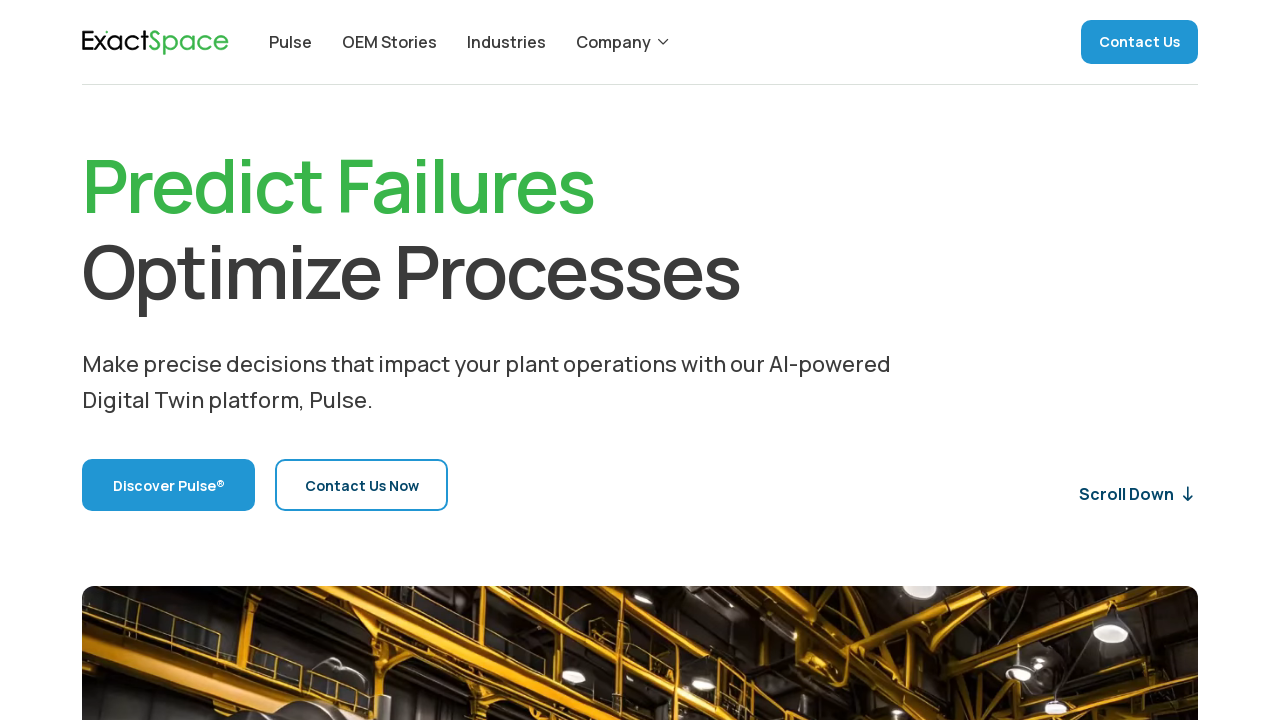

Page fully loaded - h1 heading element found
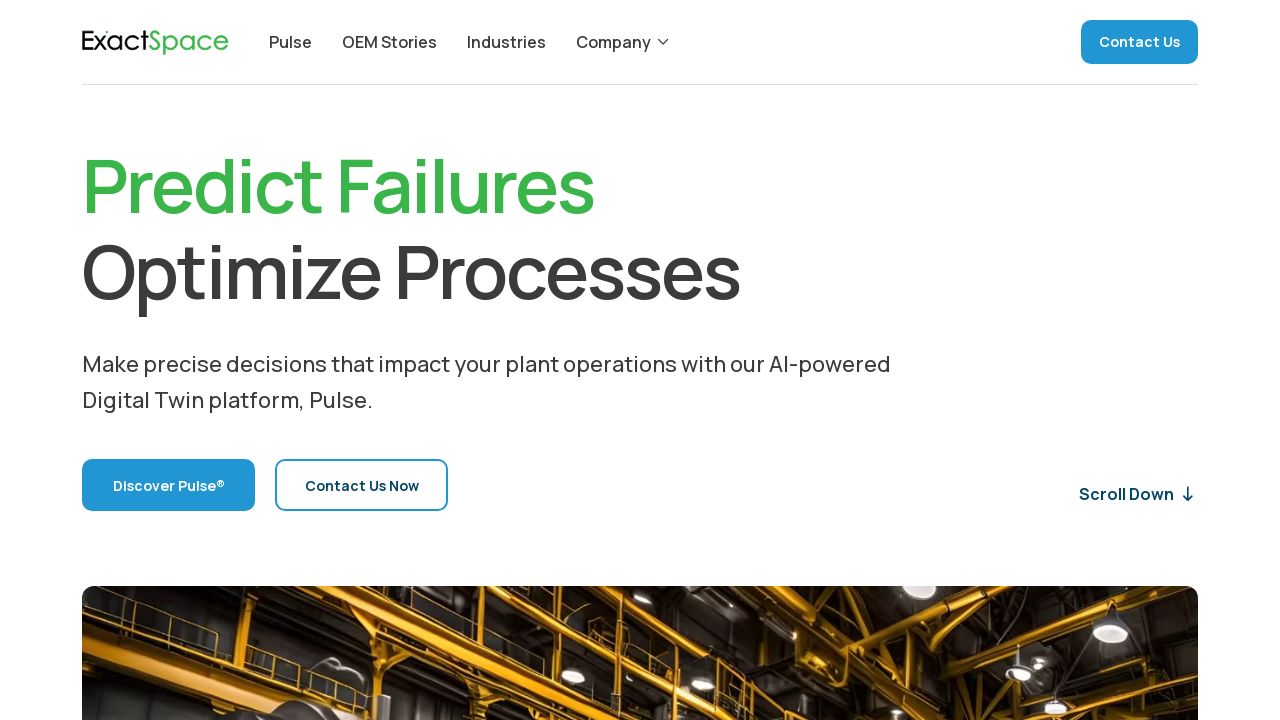

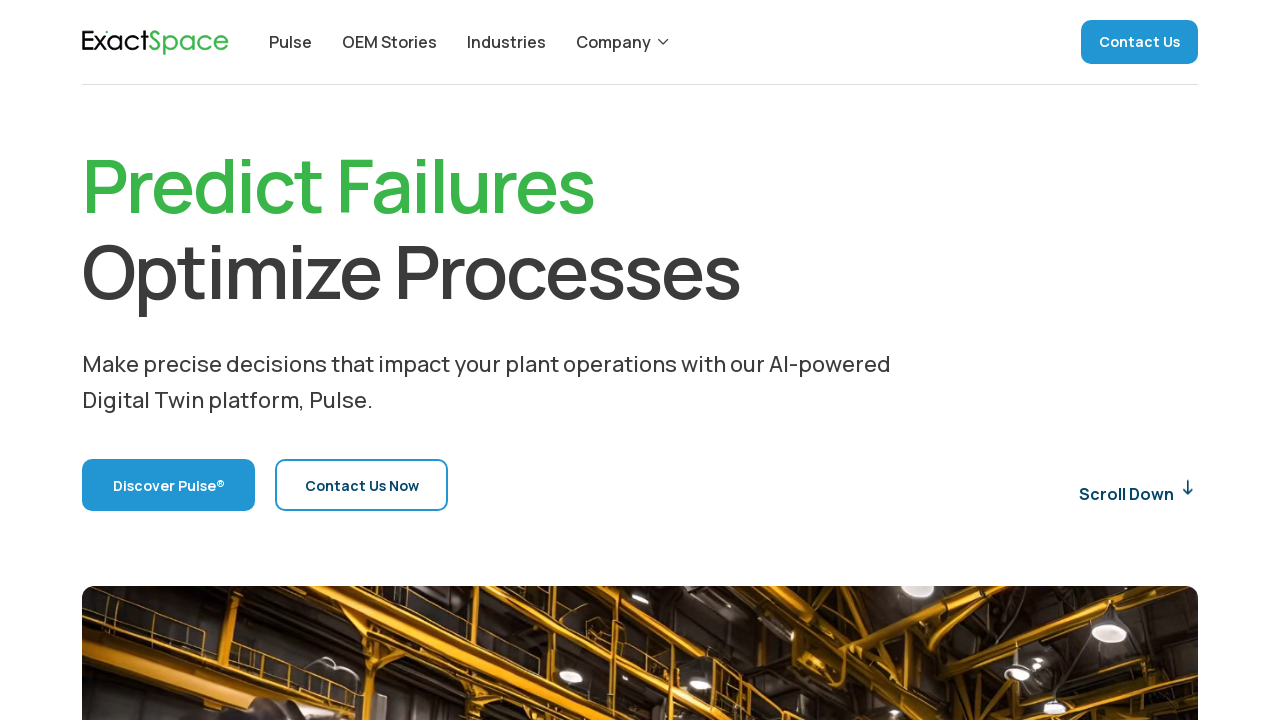